Tests an emoji picker by switching to an iframe, clicking on the nature emoji category, clicking all emoji items in that category, then returning to the main page to fill out a form and submit it.

Starting URL: https://www.jqueryscript.net/demo/Easy-iFrame-based-Twitter-Emoji-Picker-Plugin-jQuery-Emoojis/

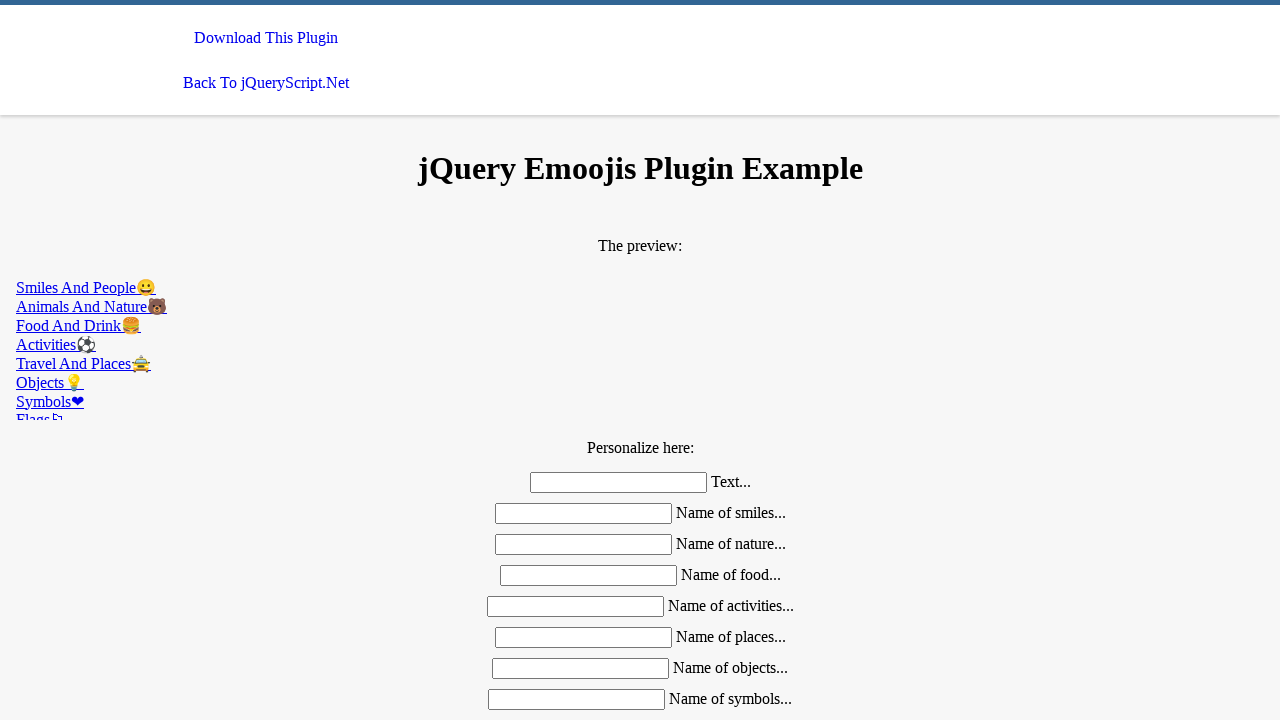

Located emoji picker iframe
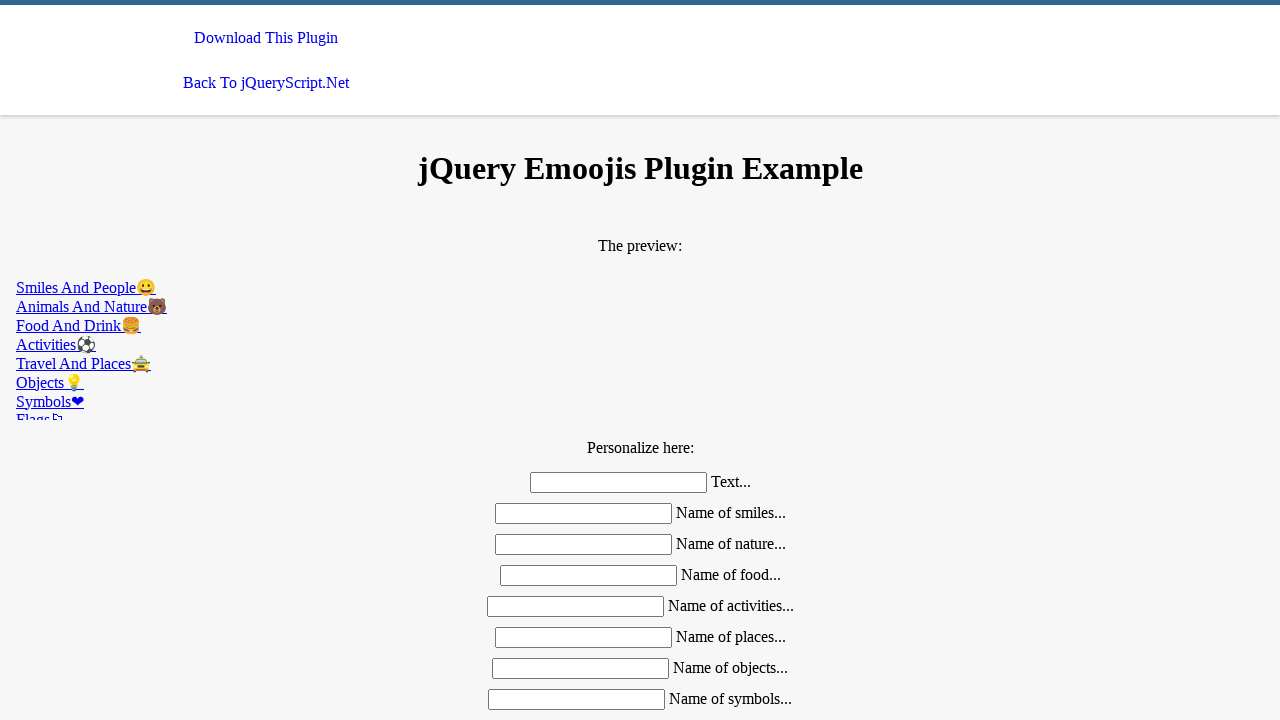

Clicked on nature emoji category at (640, 306) on #emoojis >> internal:control=enter-frame >> a[href='#nature']
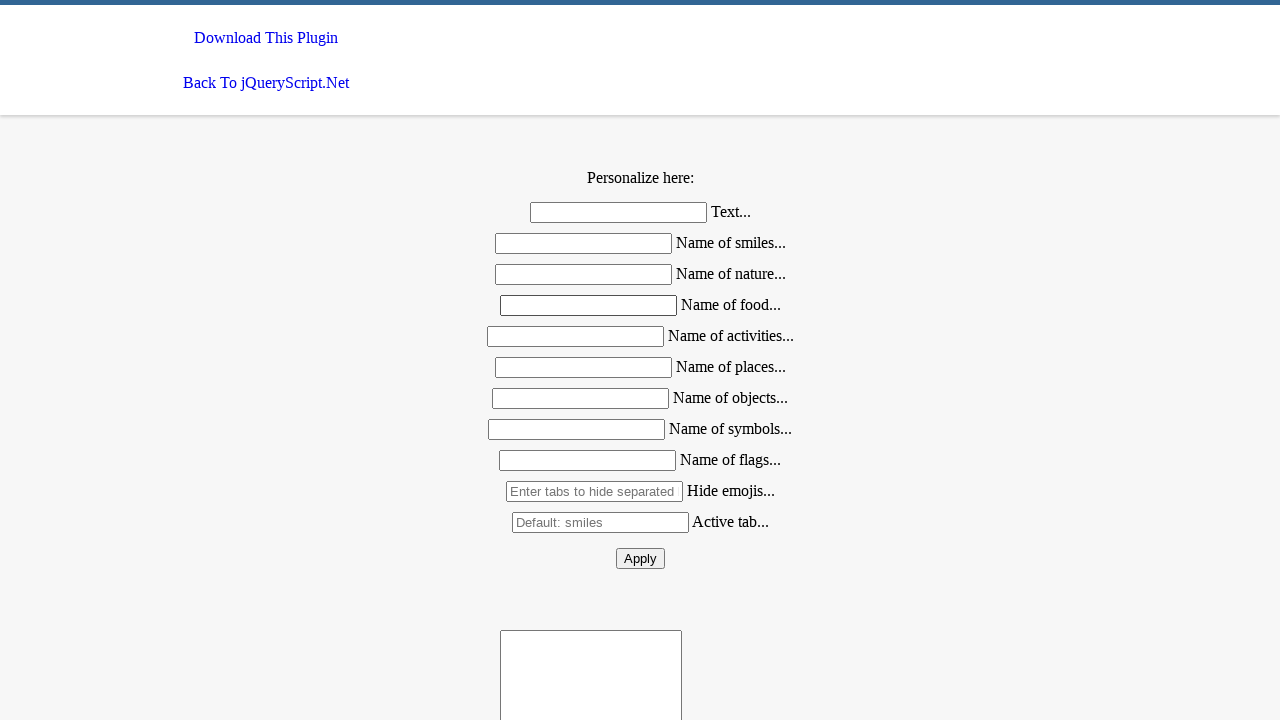

Found 0 emoji items in nature category
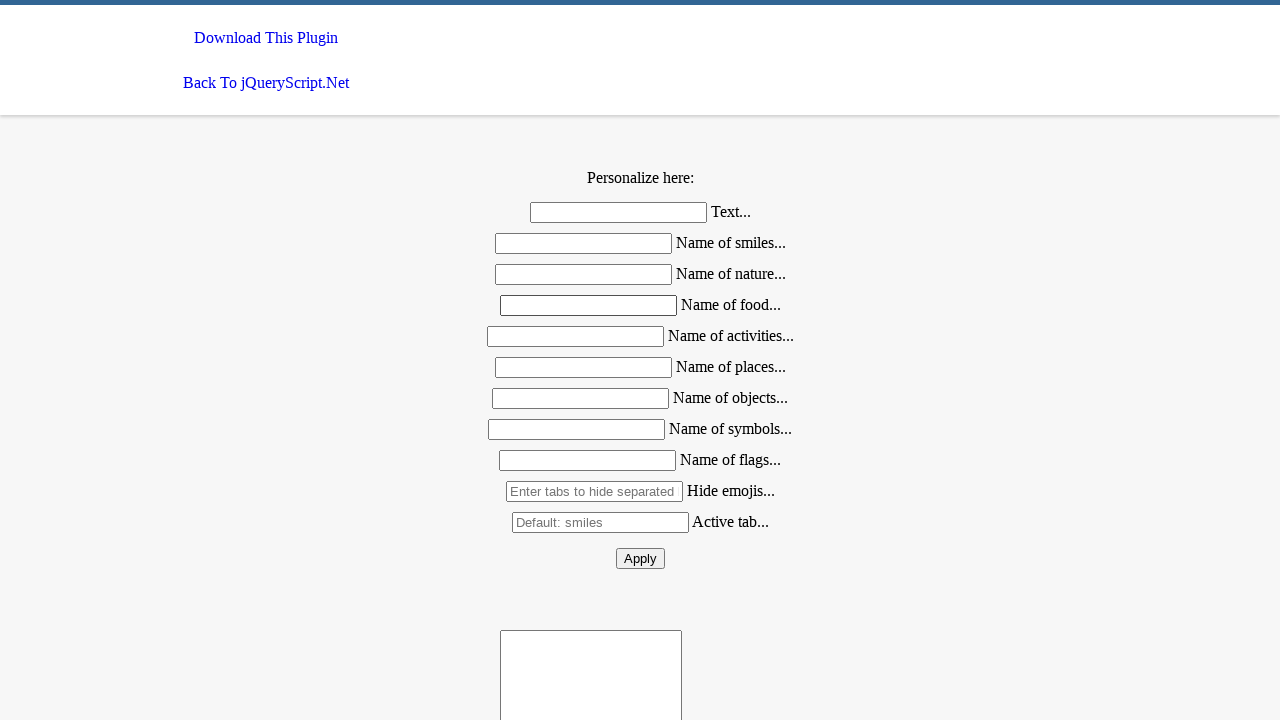

Filled name field with 'Name' on #text
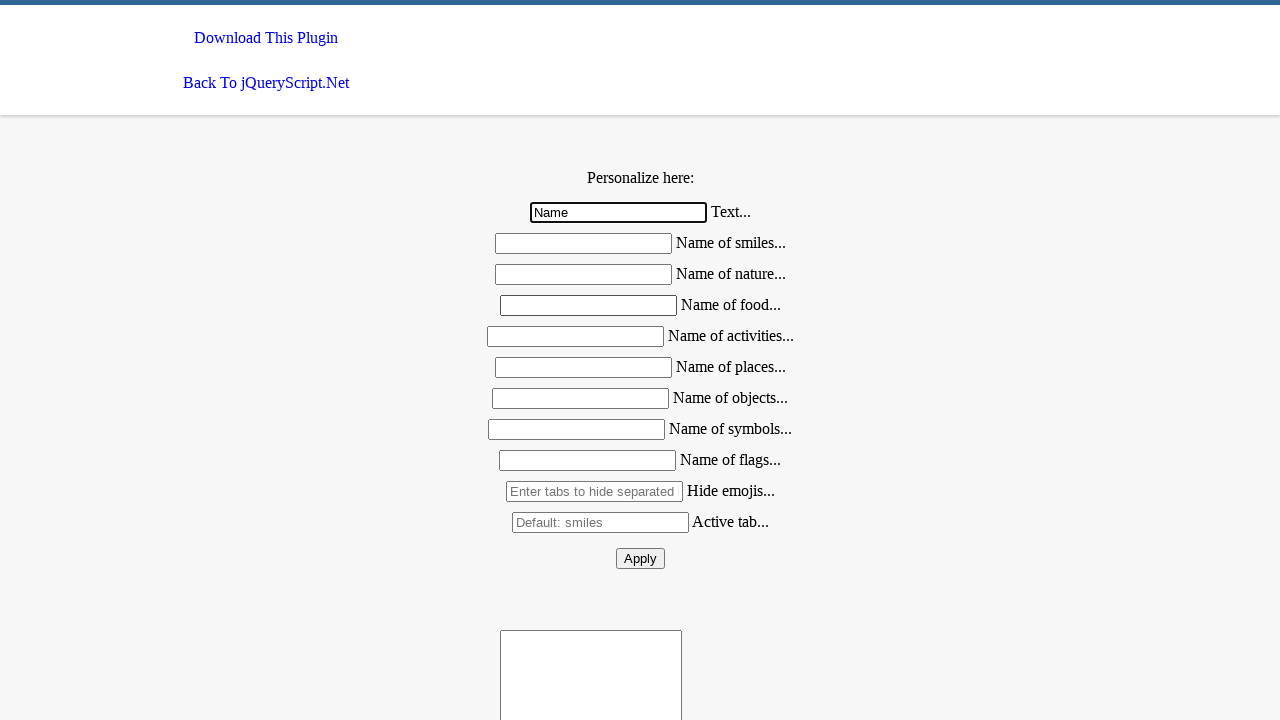

Filled smiles field with 'Fun' on #smiles
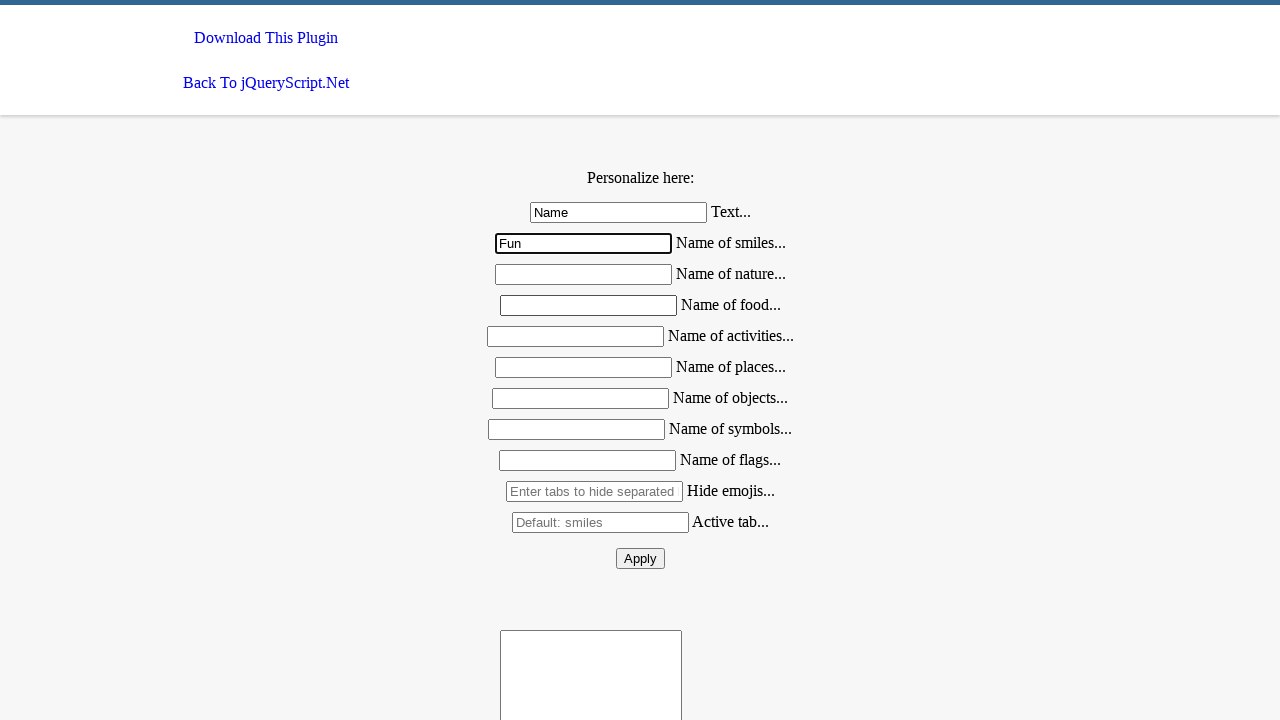

Filled food field with 'Burger' on #food
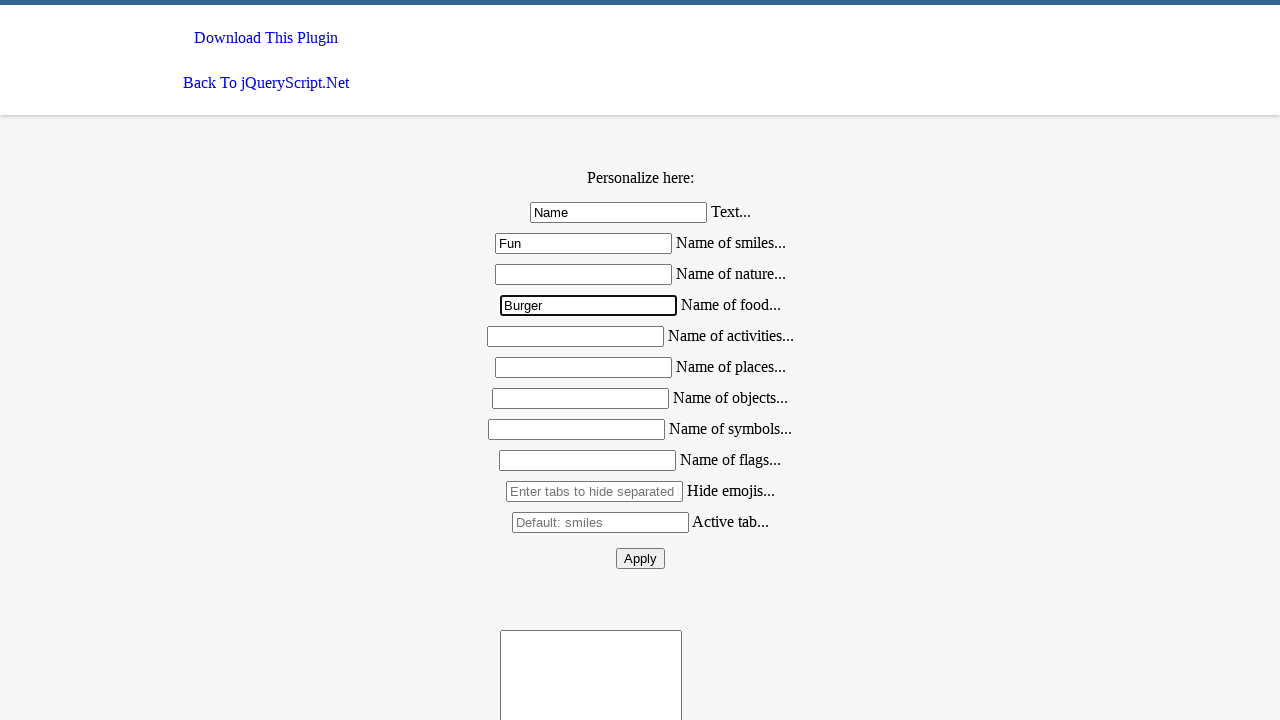

Clicked send button to submit form at (640, 558) on #send
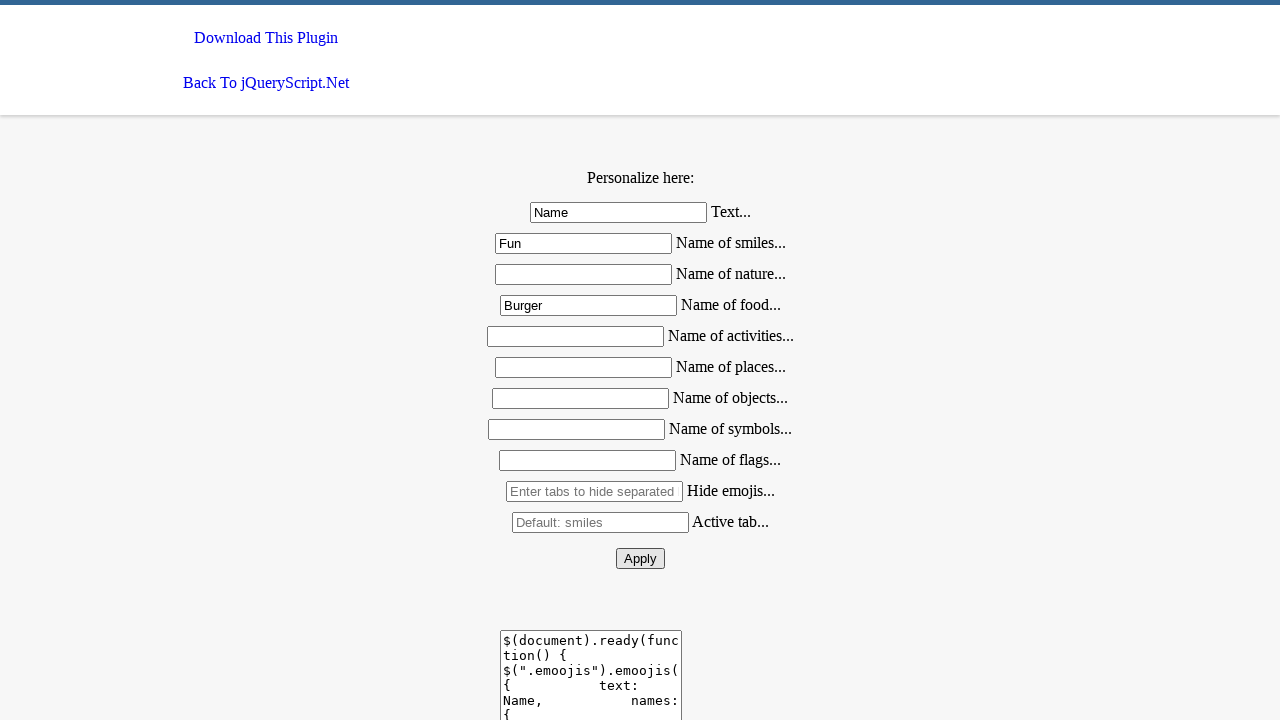

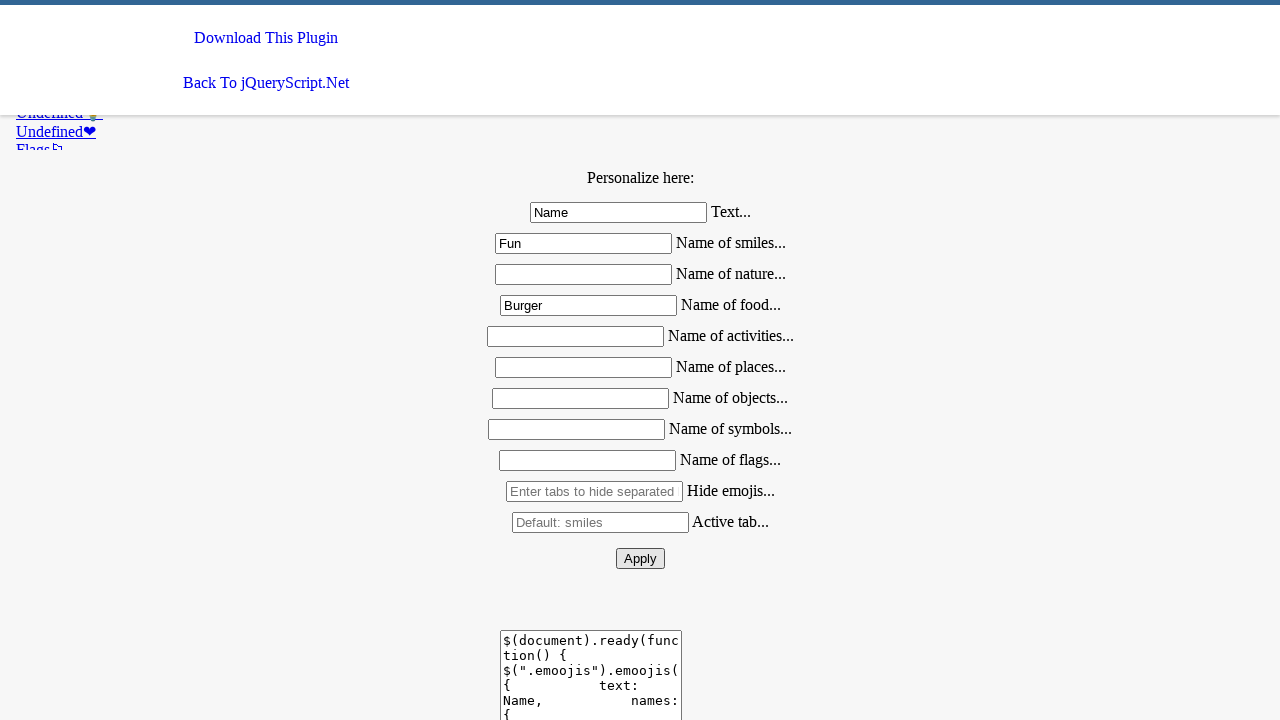